Tests clicking on the New Car lobby button and verifies navigation to the new car for sale page

Starting URL: https://freesbe.com

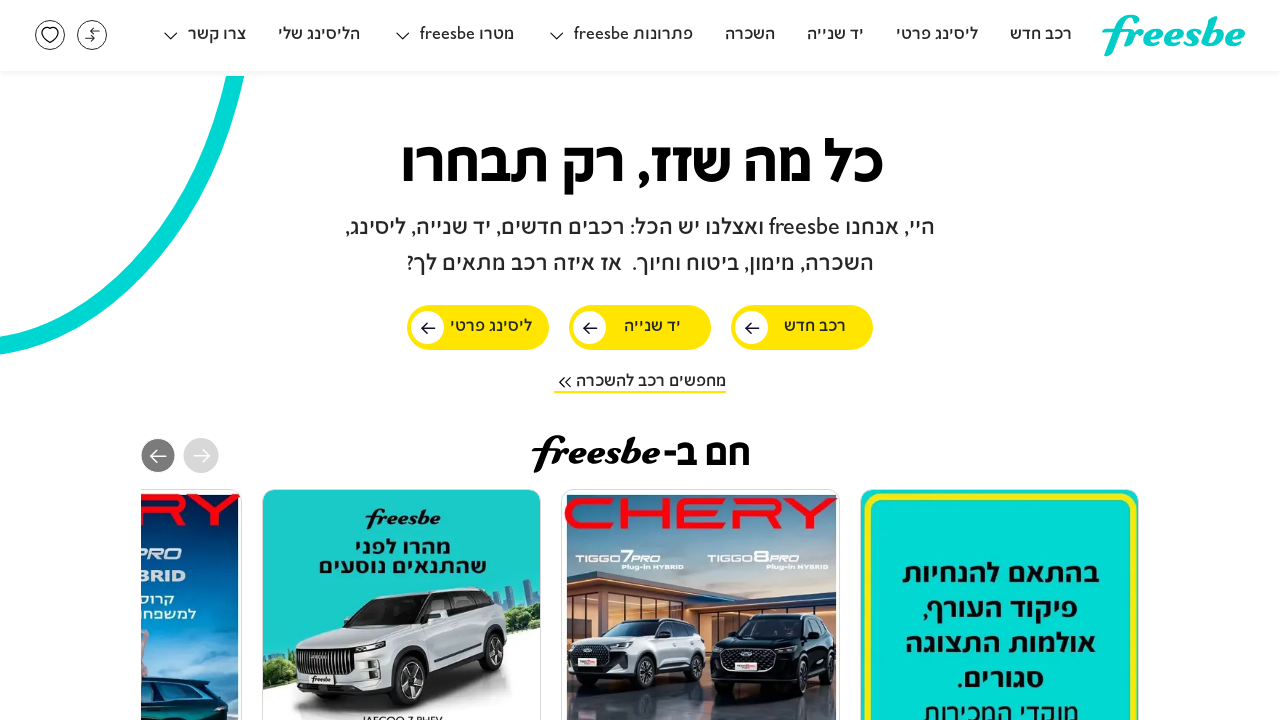

Main content area loaded
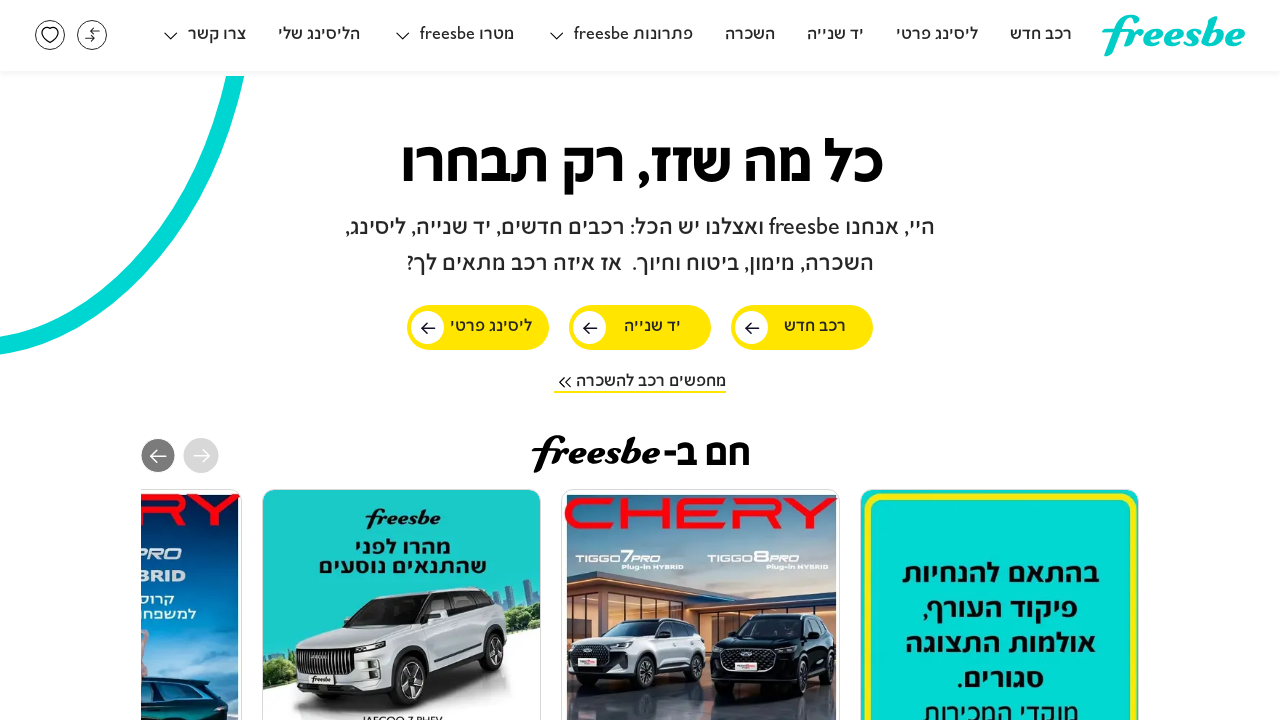

Clicked on the New Car lobby button at (802, 328) on #main-content
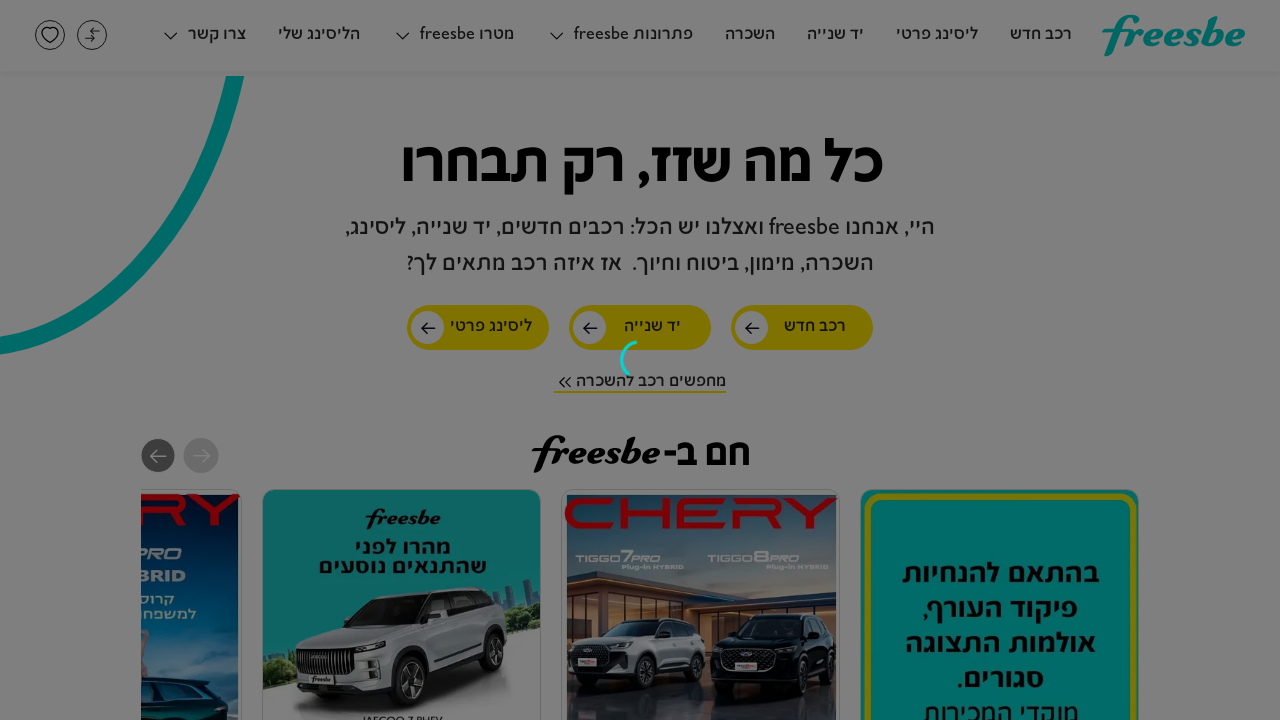

Successfully navigated to new car for sale page
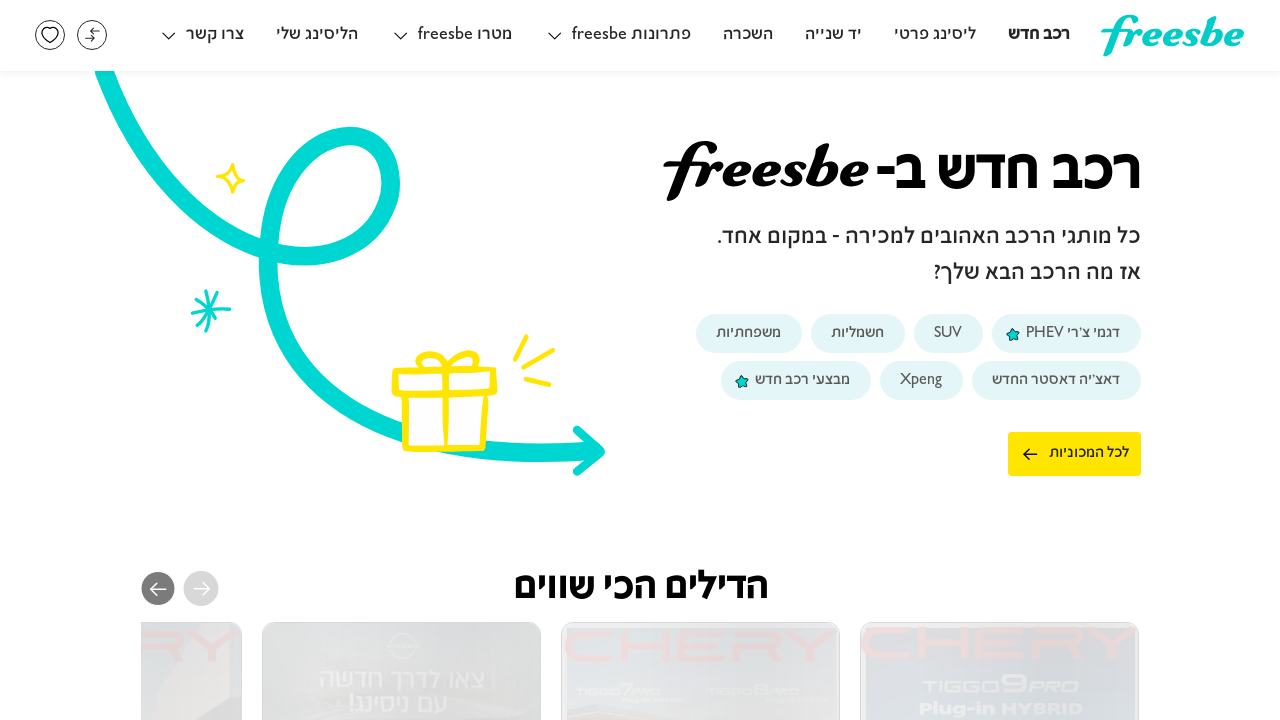

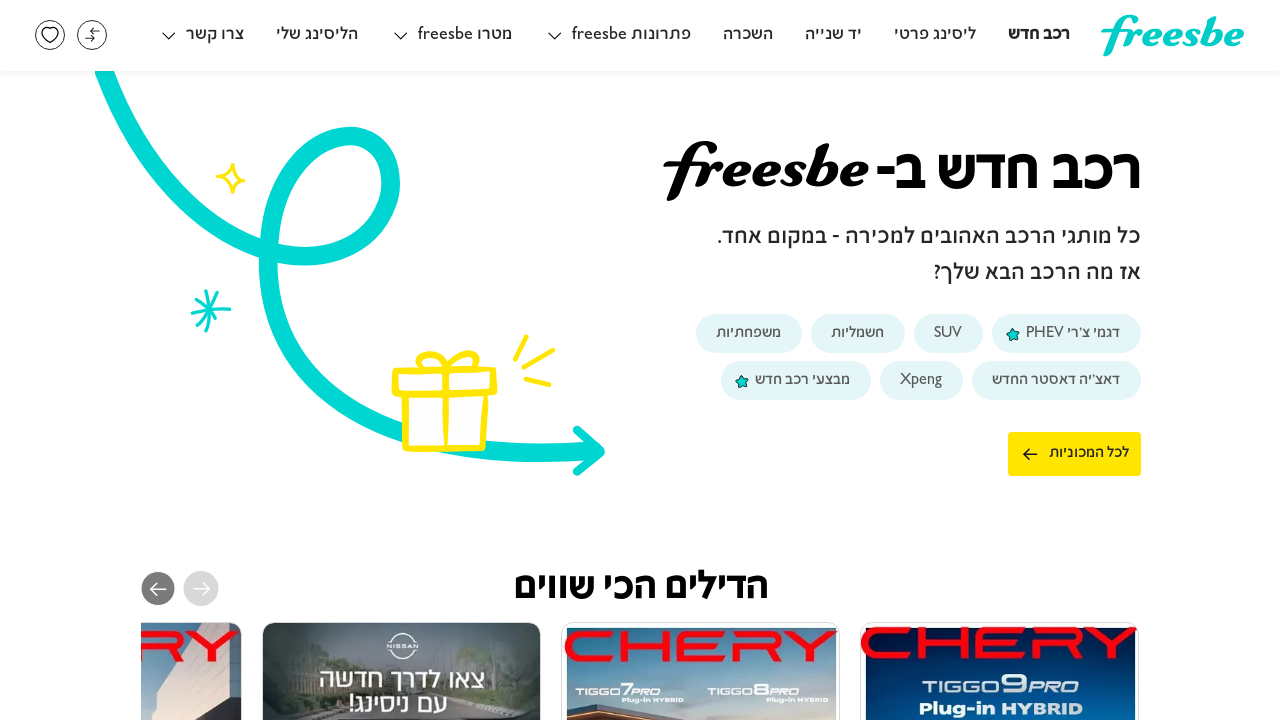